Tests dynamic table by comparing CPU values from different elements on the page

Starting URL: http://www.uitestingplayground.com/home

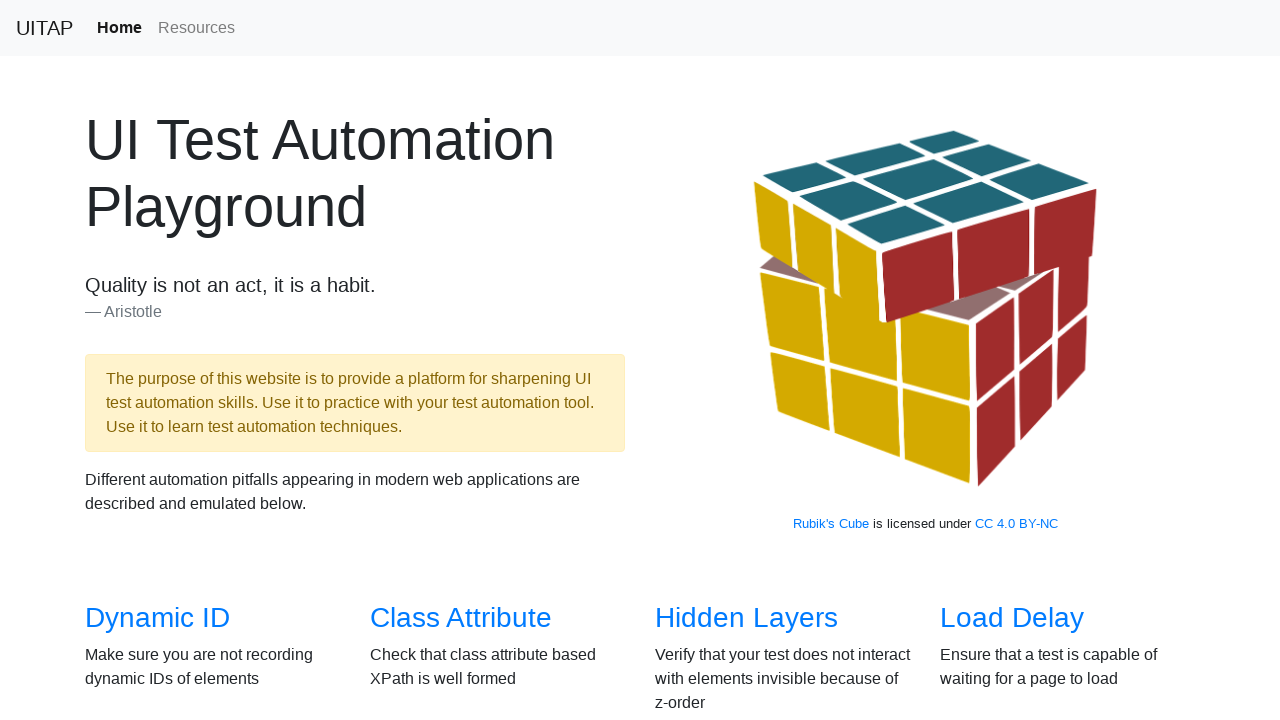

Clicked link to navigate to dynamic table page at (462, 361) on xpath=/html/body/section[2]/div/div[3]/div[2]/h3/a
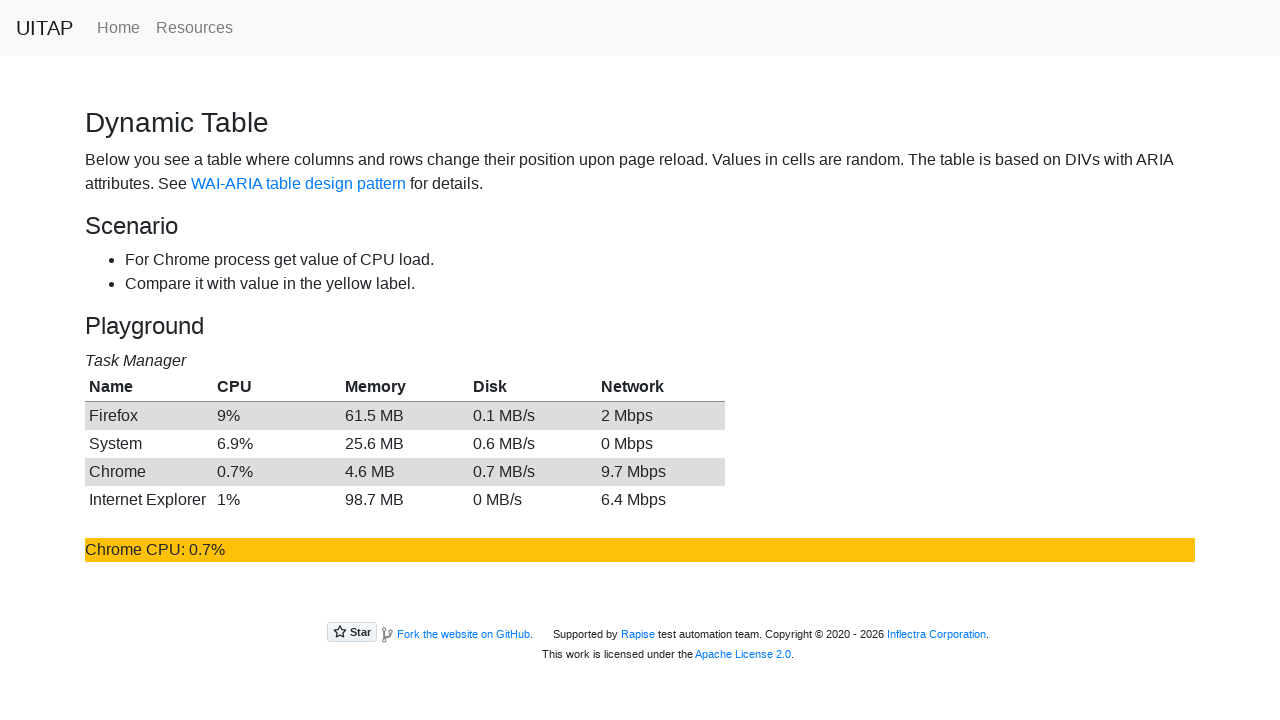

Retrieved CPU value from paragraph text element
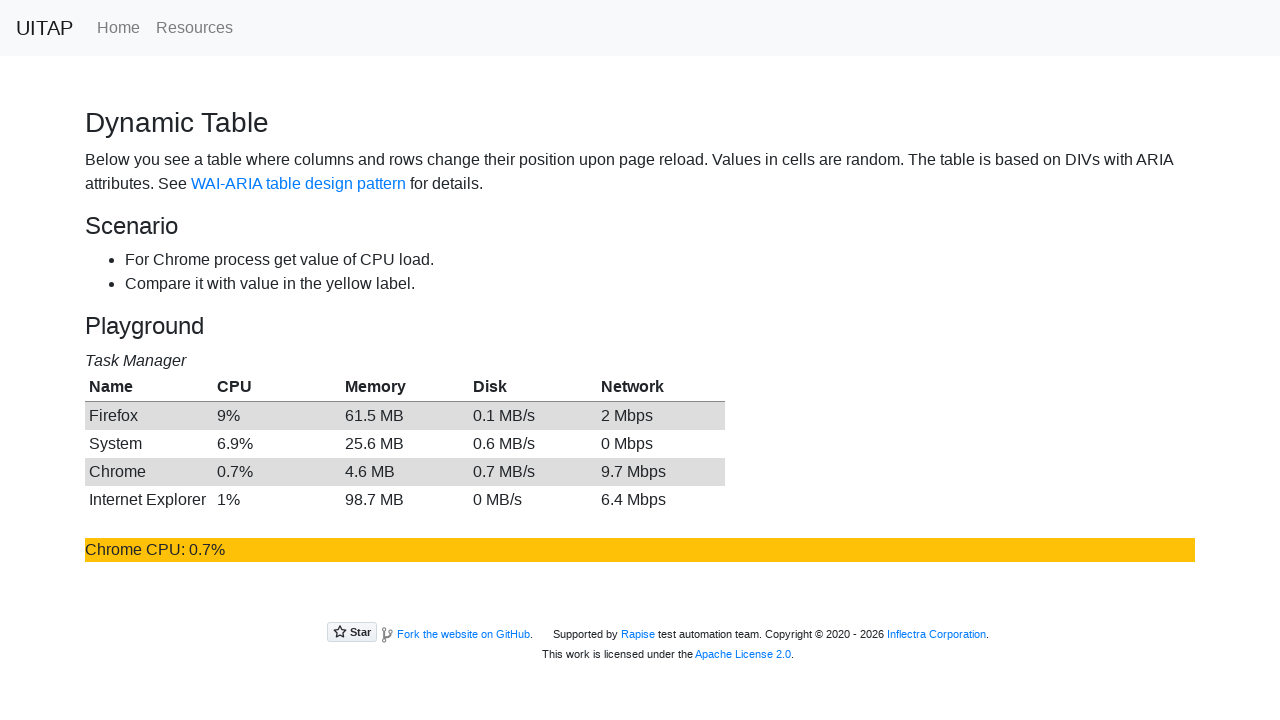

Retrieved CPU value from table using XPath selector
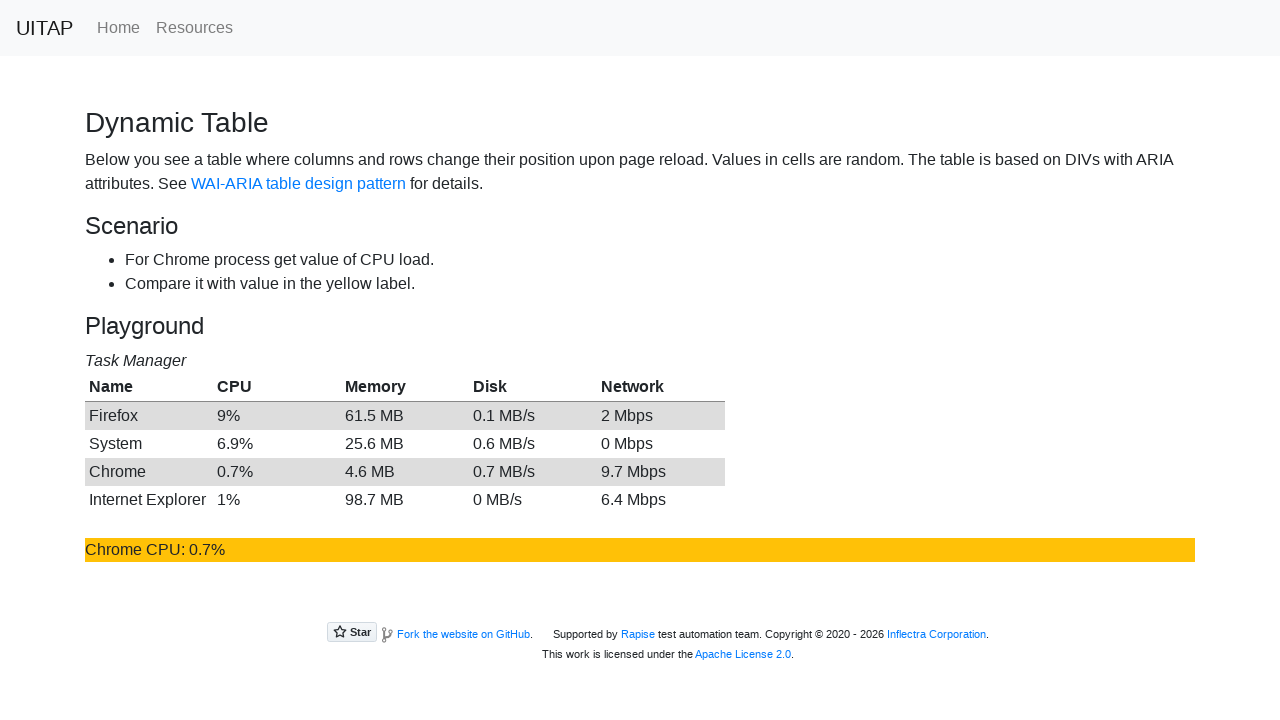

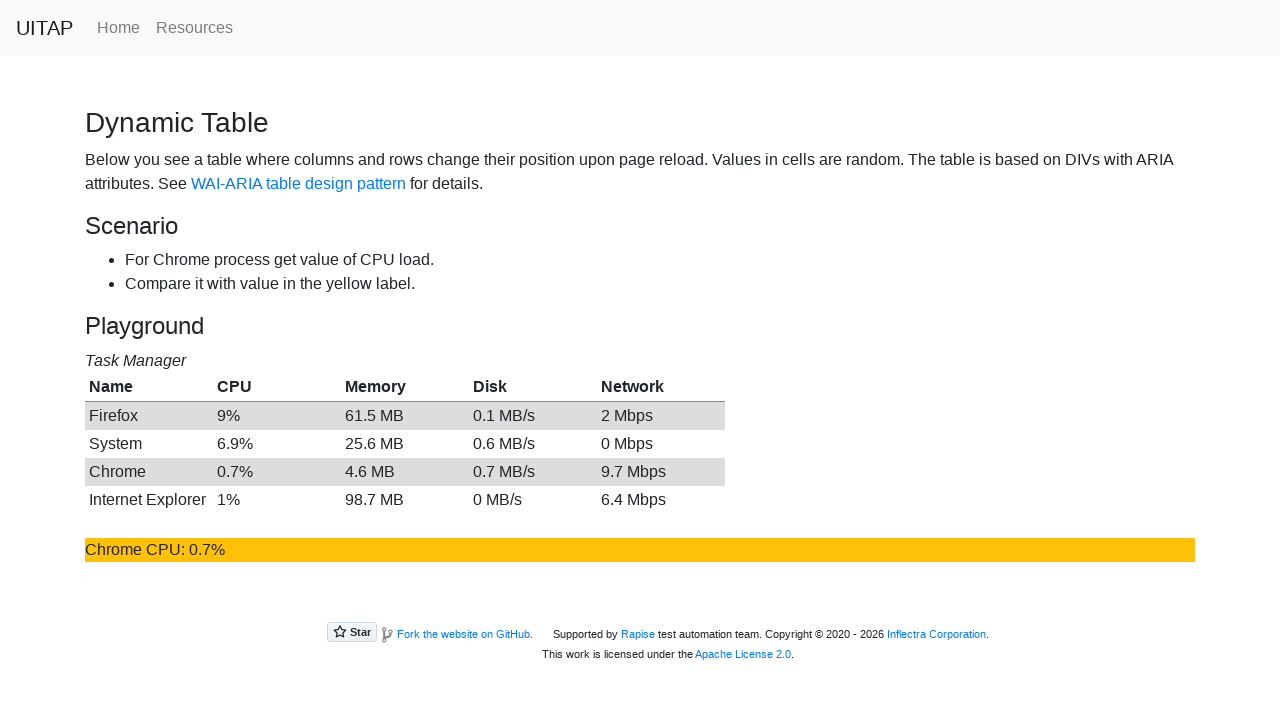